Tests network interception by mocking API response and navigating to a page that uses that API

Starting URL: https://kitchen.applitools.com/ingredients/api

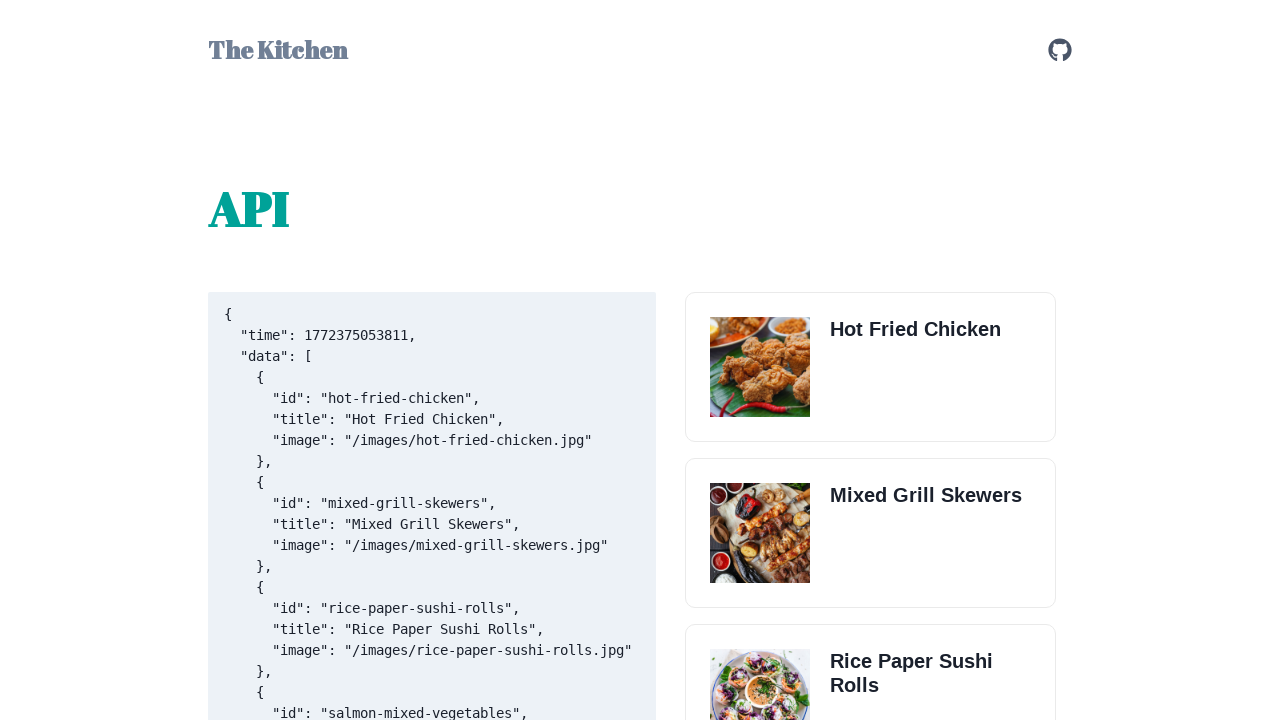

Set up route interception to mock API response for recipes endpoint
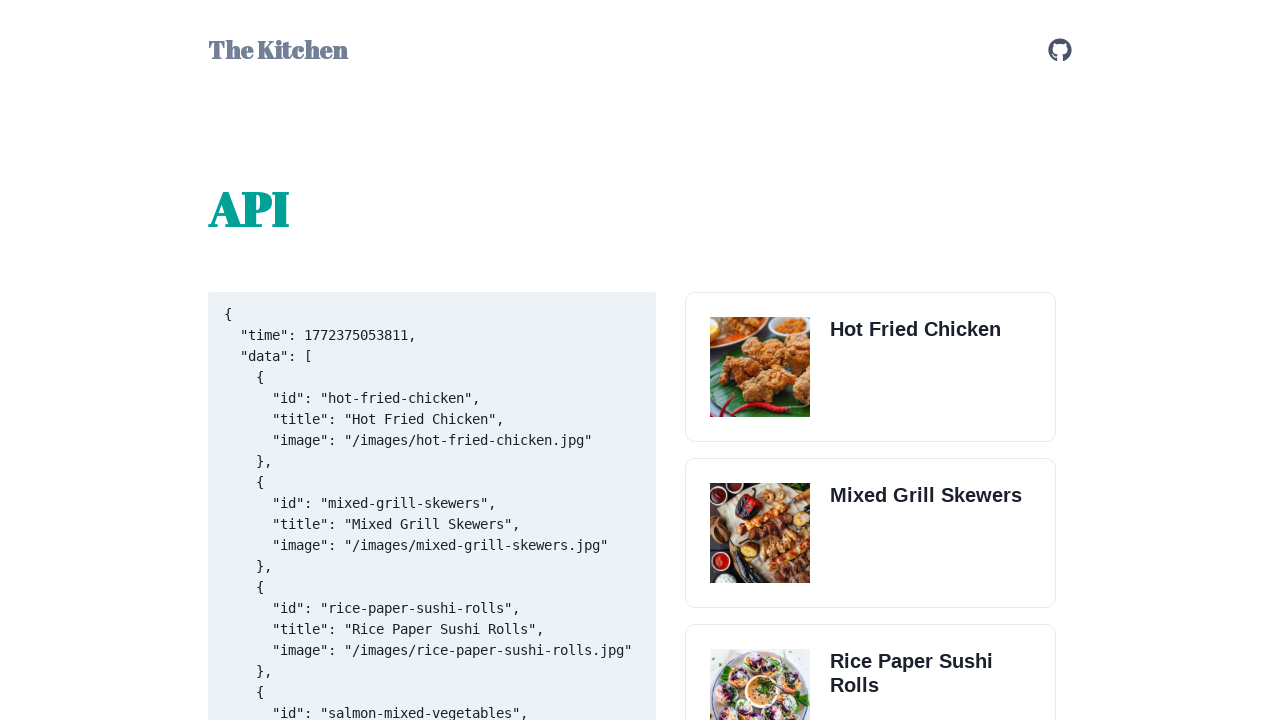

Navigated to https://kitchen.applitools.com/ingredients/api
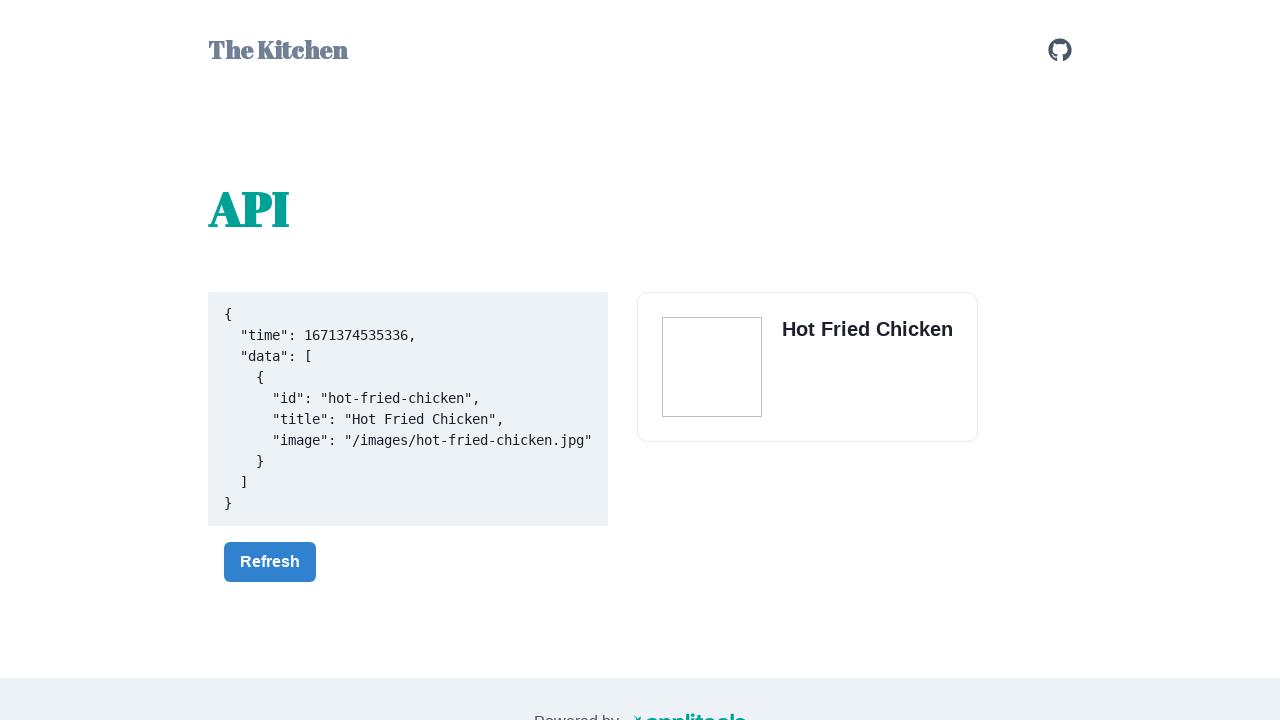

Page fully loaded with mocked API response
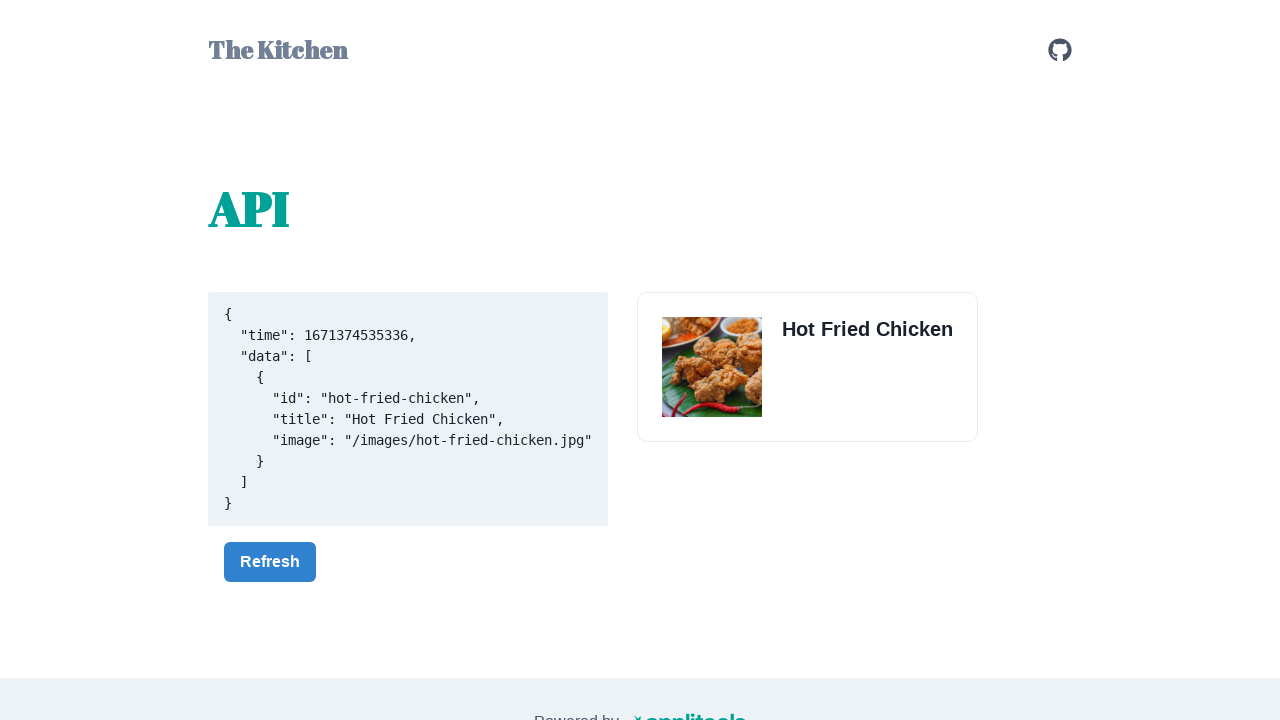

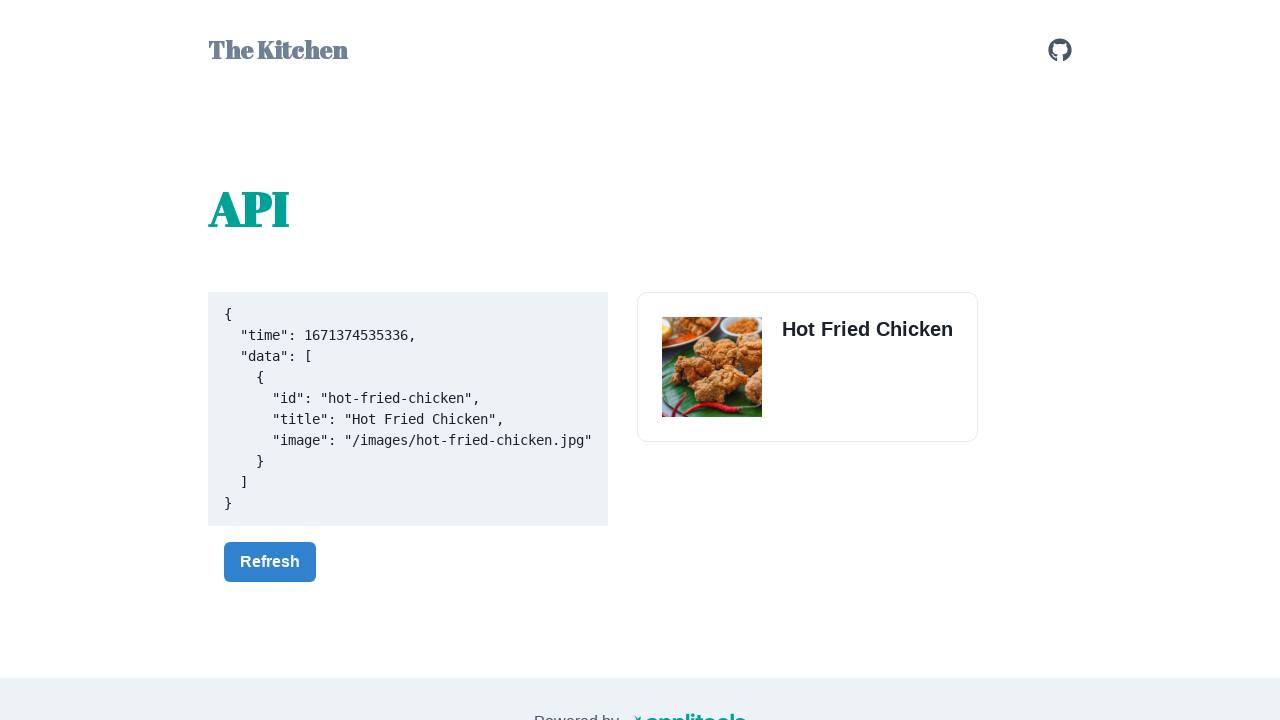